Navigates to the ThoughtWorks website and retrieves the page title to verify the page loads correctly.

Starting URL: http://www.thoughtworks.com

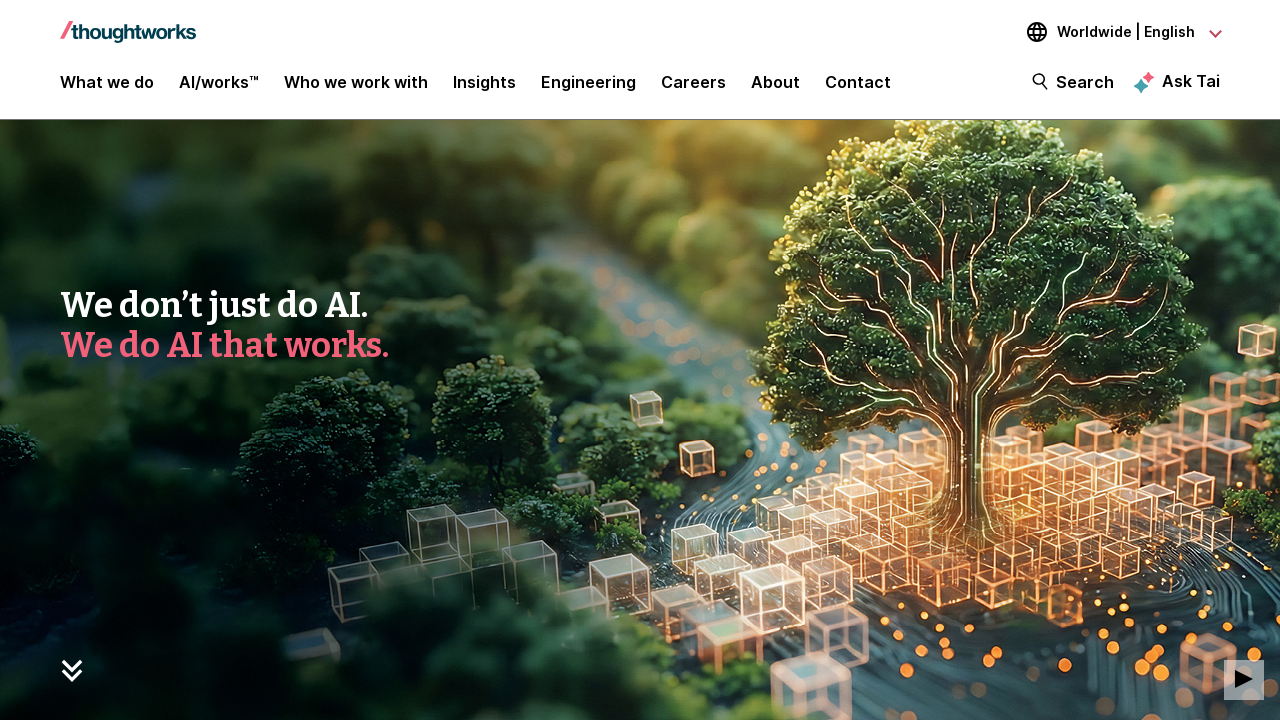

Waited for page to reach domcontentloaded state
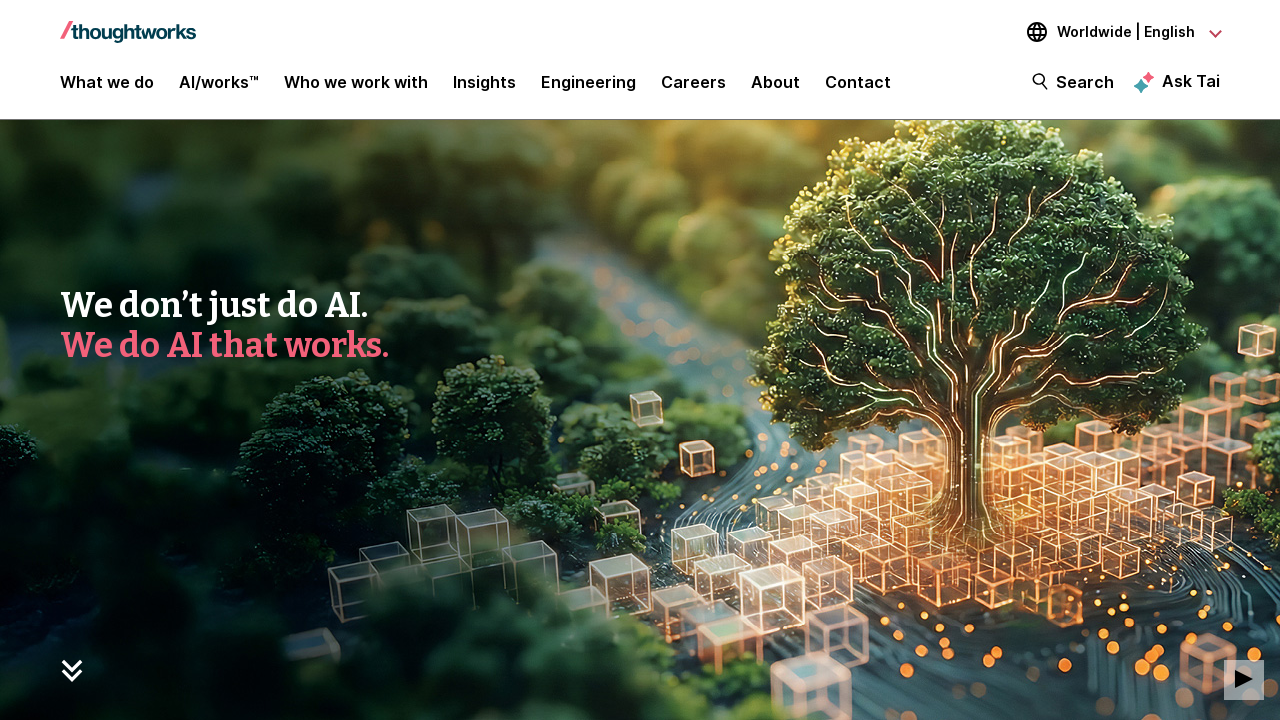

Retrieved page title: 'Thoughtworks: A leading technology consultancy | Thoughtworks'
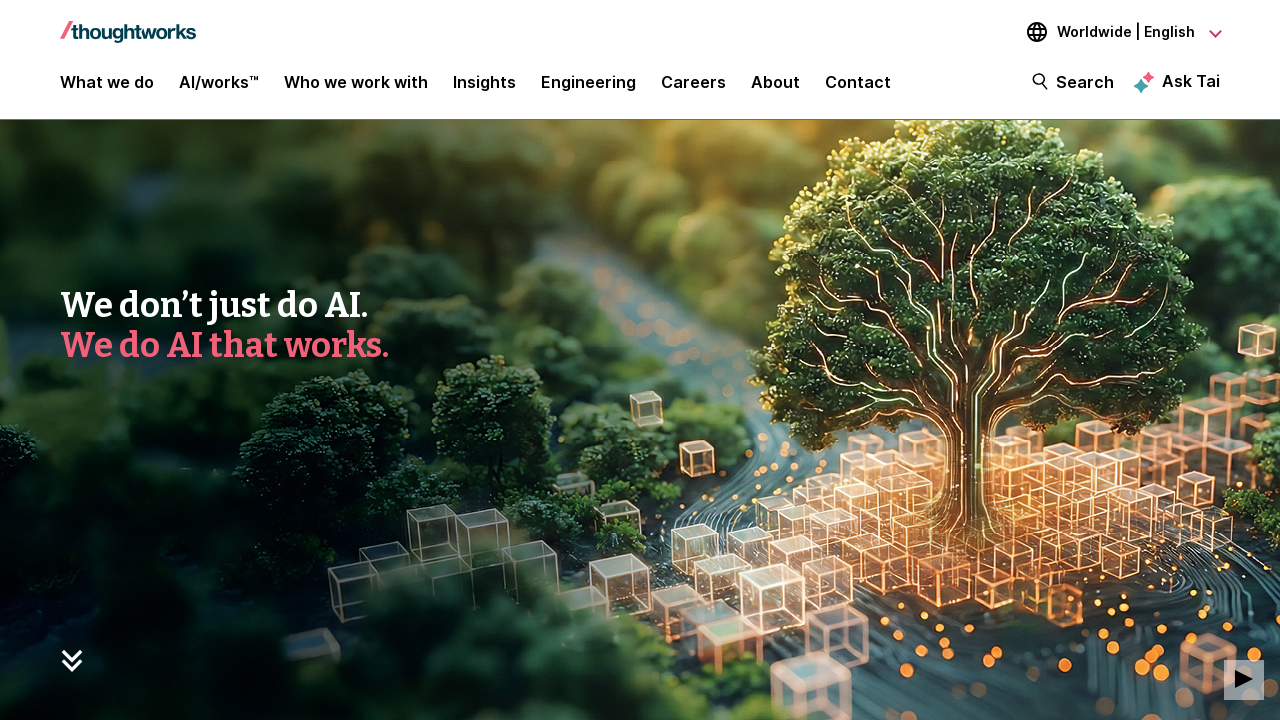

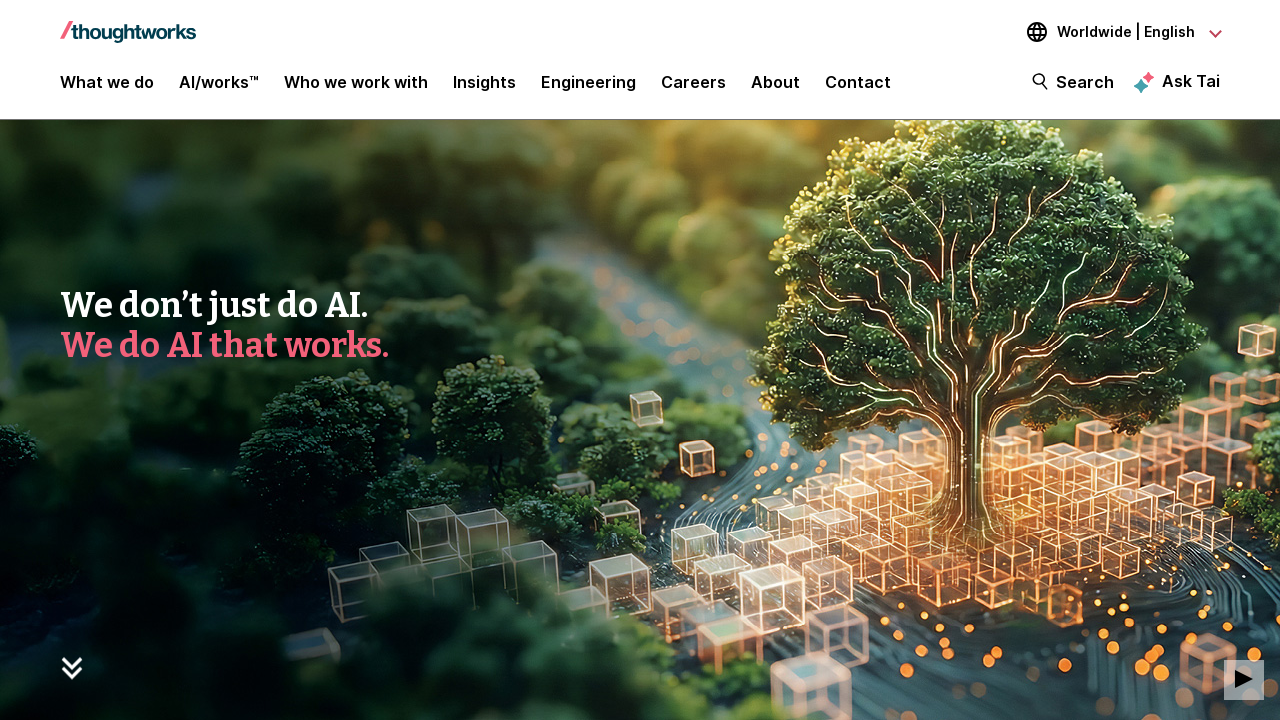